Tests jQuery UI slider interaction by switching to an iframe, dragging the slider handle, then performing a right-click context menu action on a navigation element

Starting URL: https://jqueryui.com/slider/

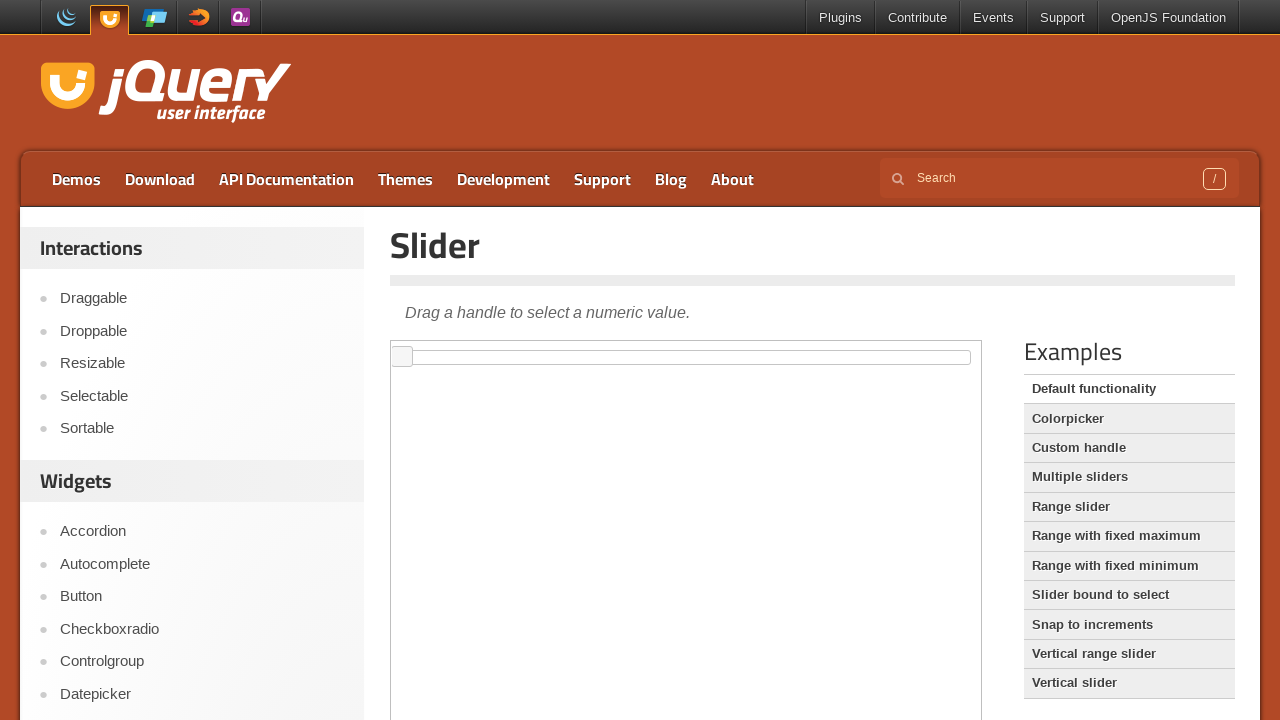

Located demo iframe
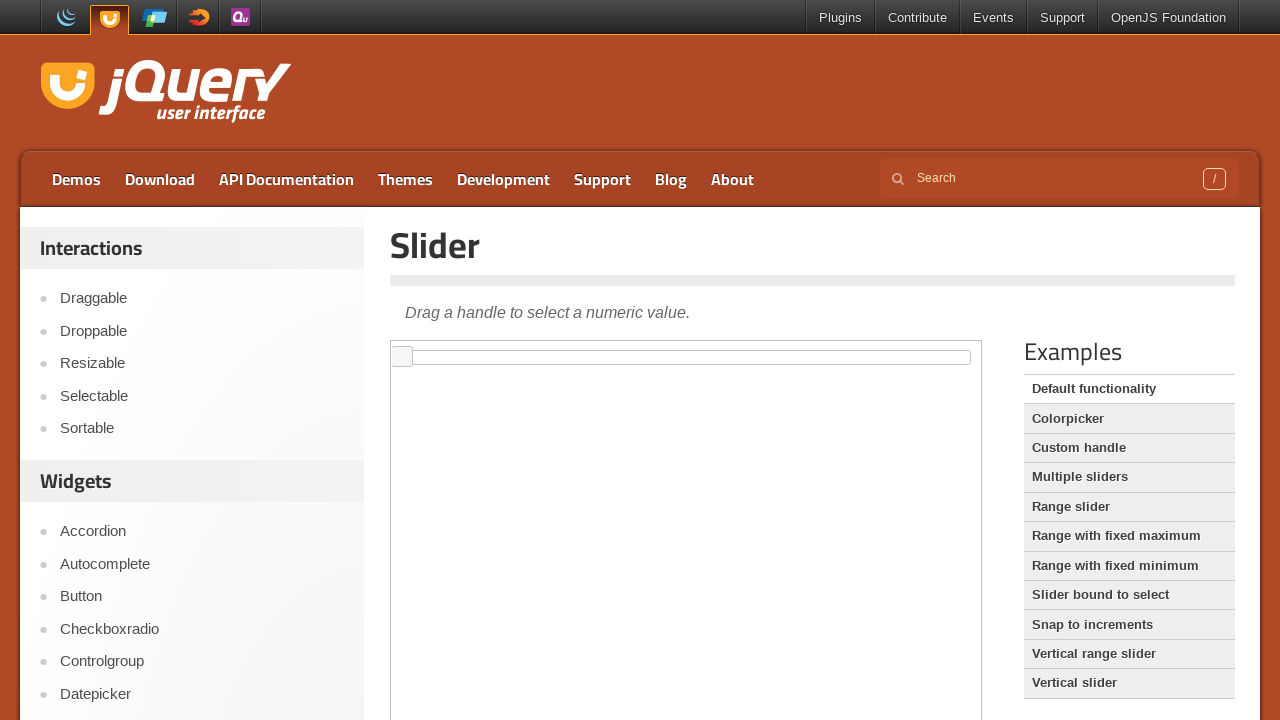

Located slider element within iframe
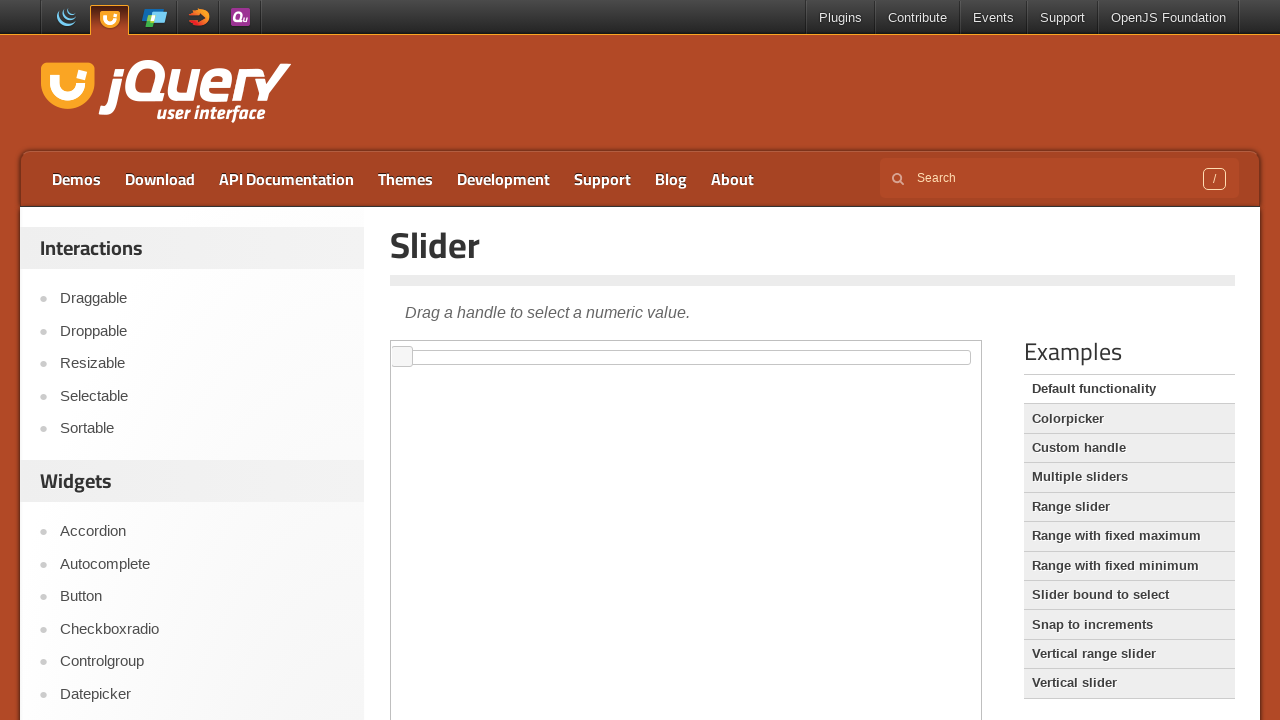

Retrieved slider bounding box coordinates
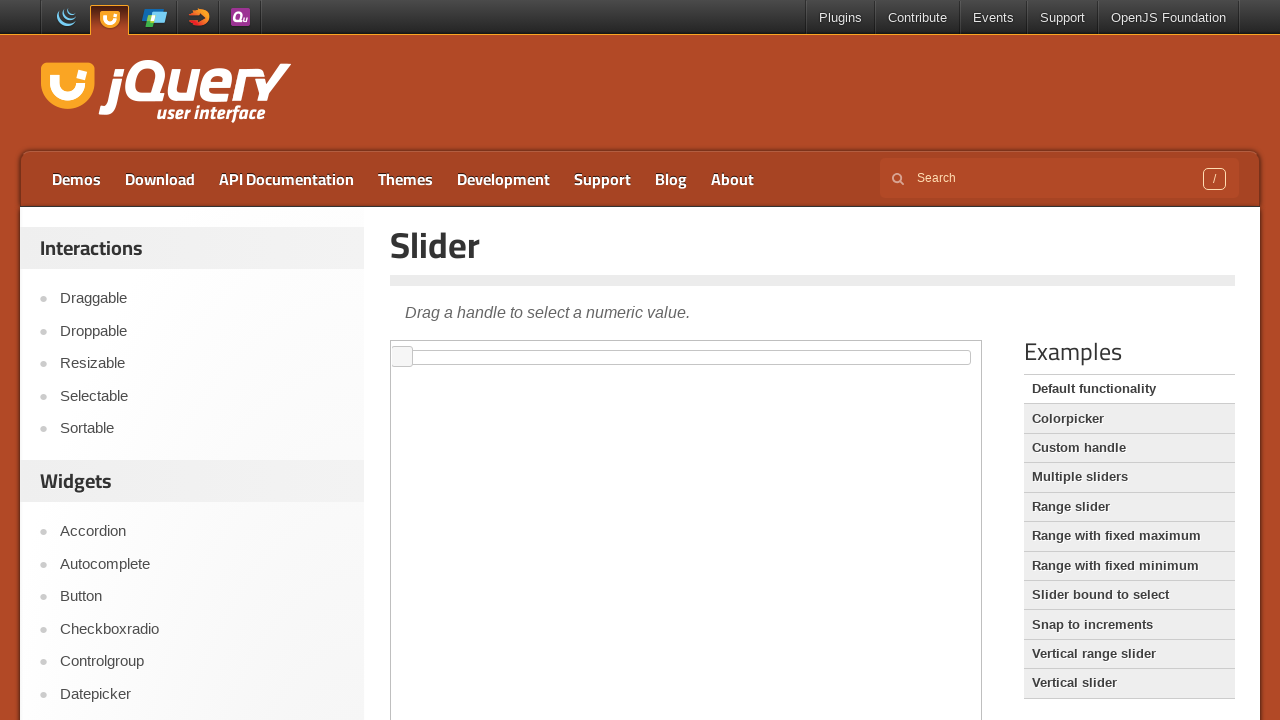

Moved mouse to center of slider handle at (686, 357)
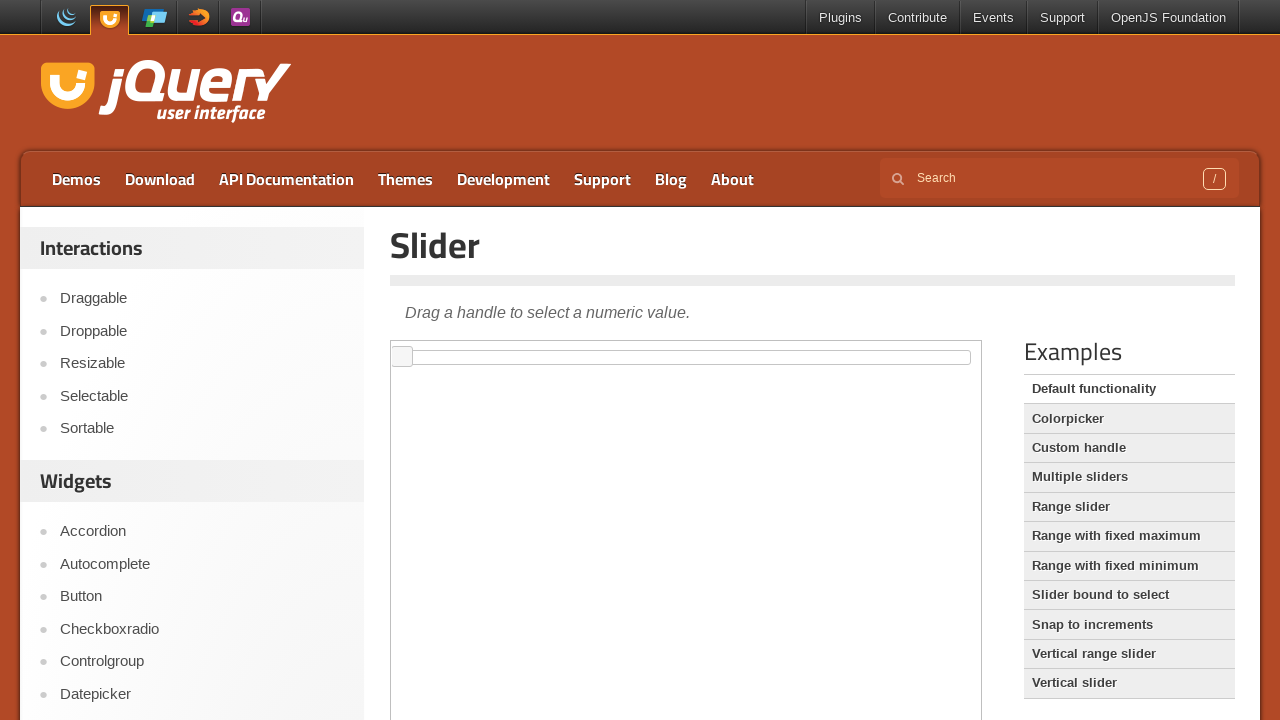

Pressed mouse button down on slider at (686, 357)
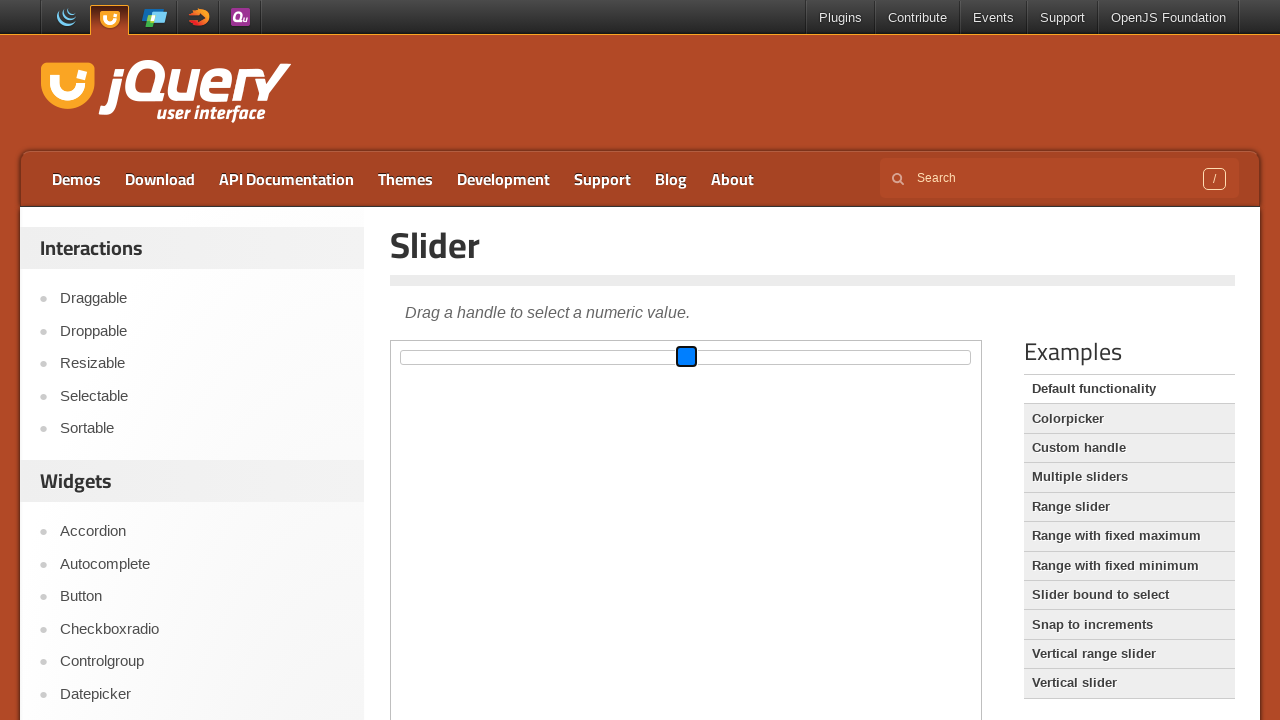

Dragged slider handle 100 pixels to the right at (786, 357)
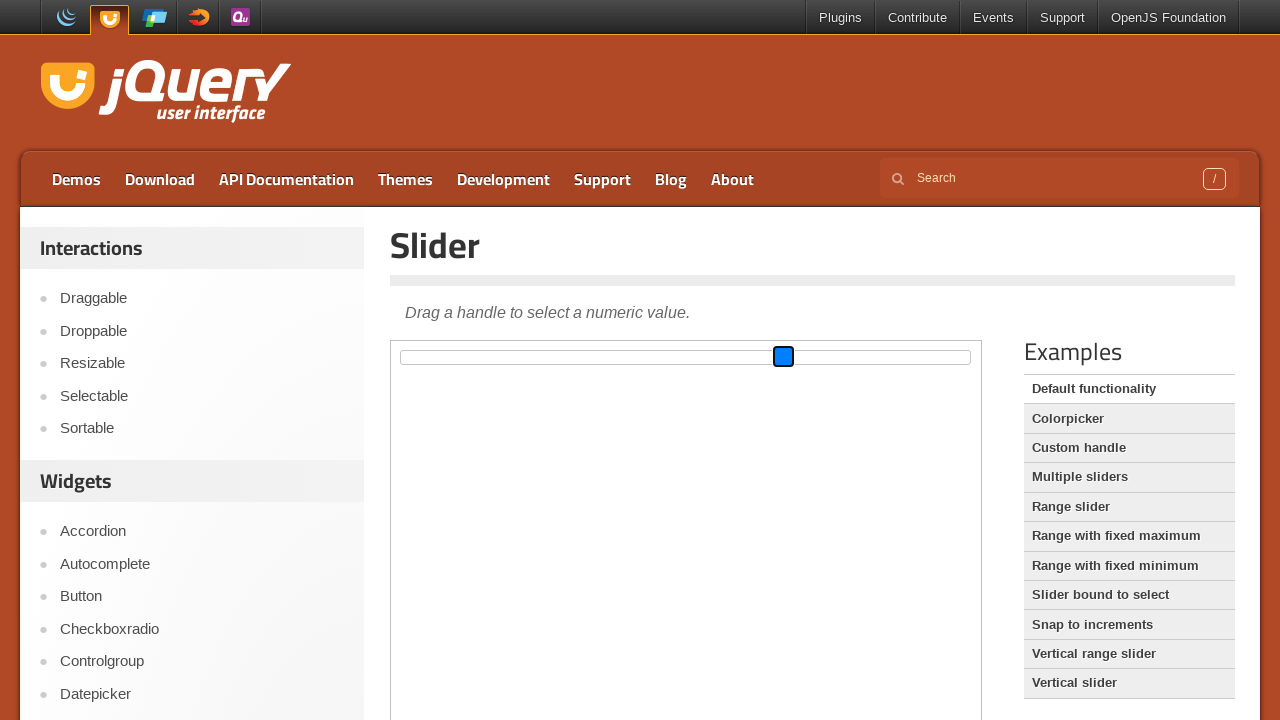

Released mouse button after dragging slider at (786, 357)
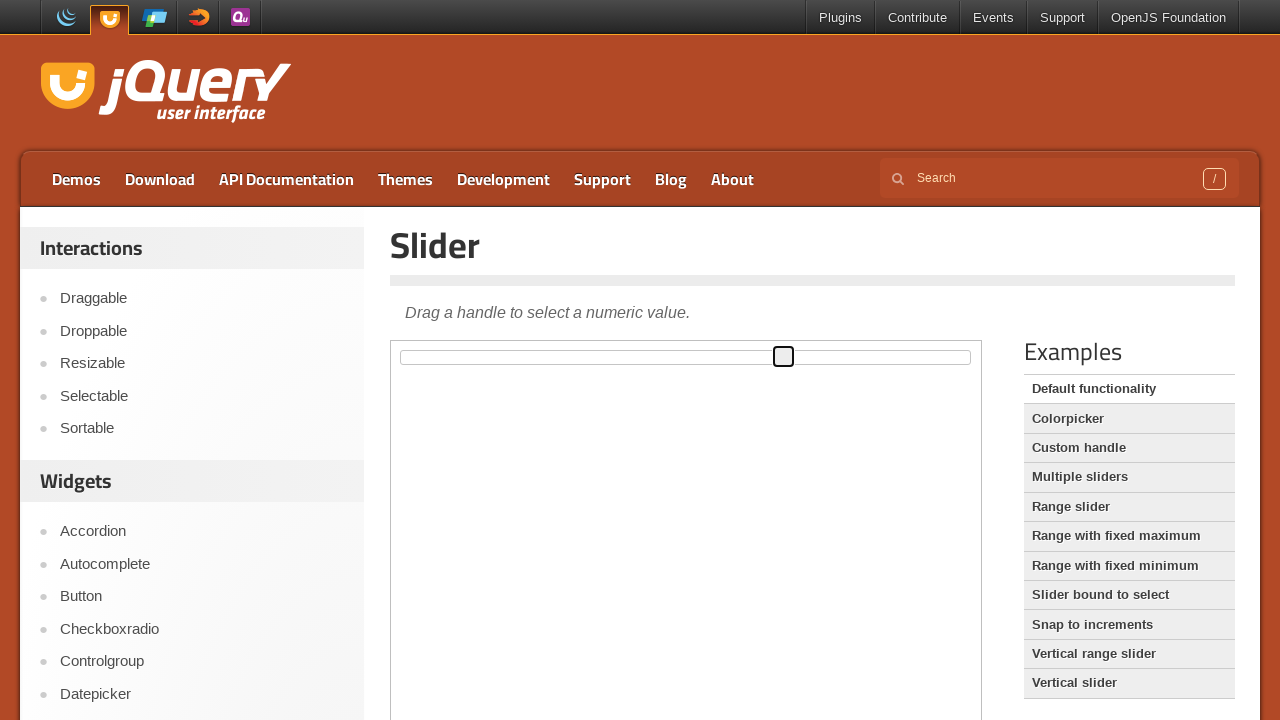

Located Droppable navigation link
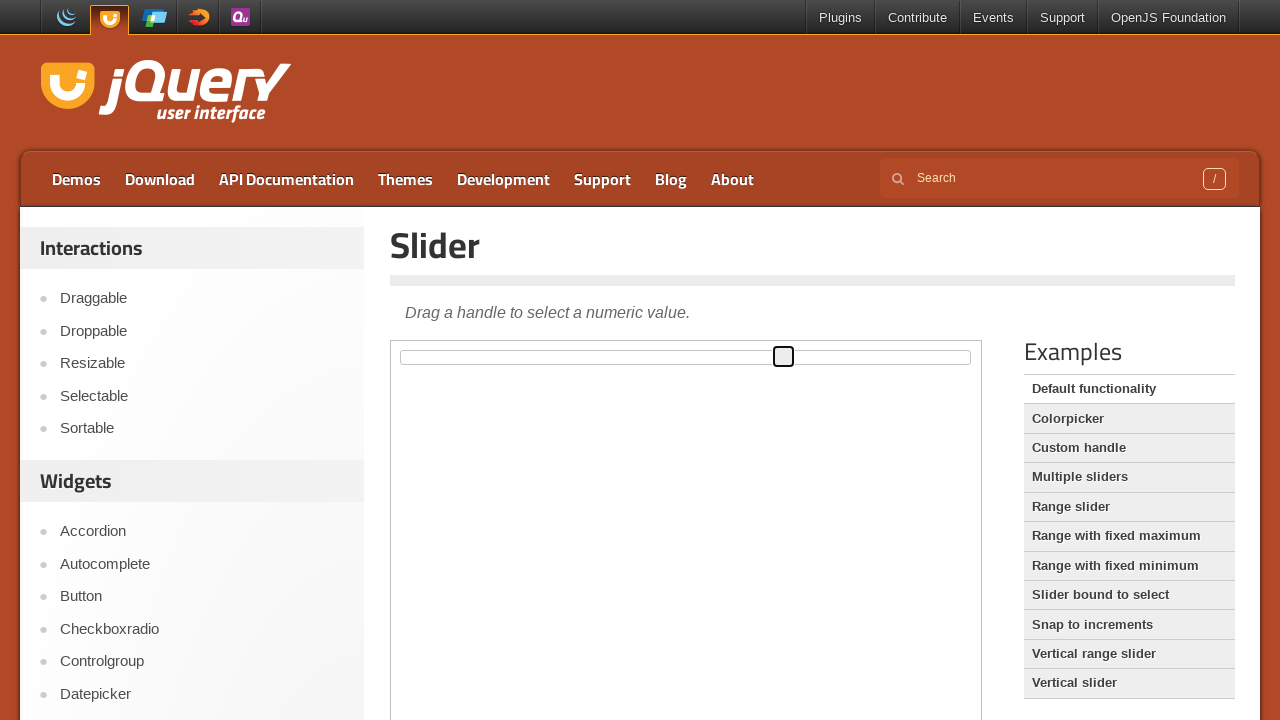

Right-clicked on Droppable link to open context menu at (202, 331) on text=Droppable
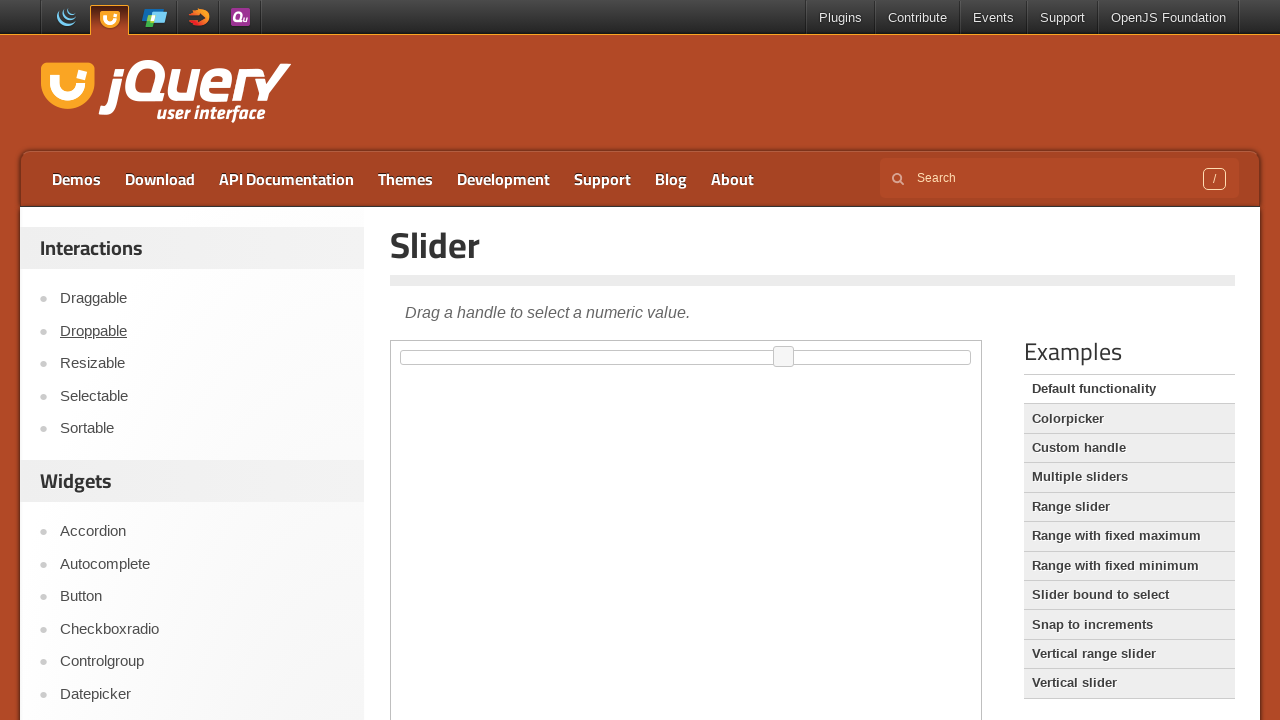

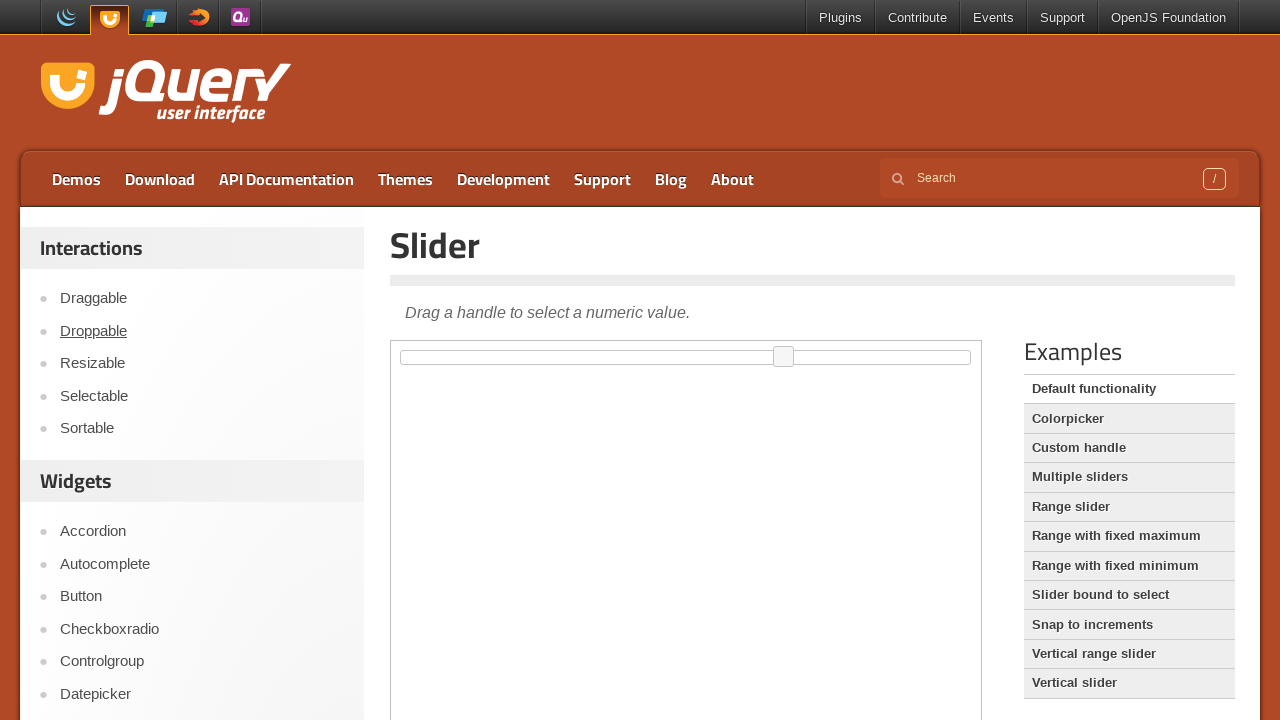